Tests an e-commerce vegetable cart by adding multiple items to cart, applying a promo code, and proceeding through checkout

Starting URL: https://rahulshettyacademy.com/seleniumPractise/

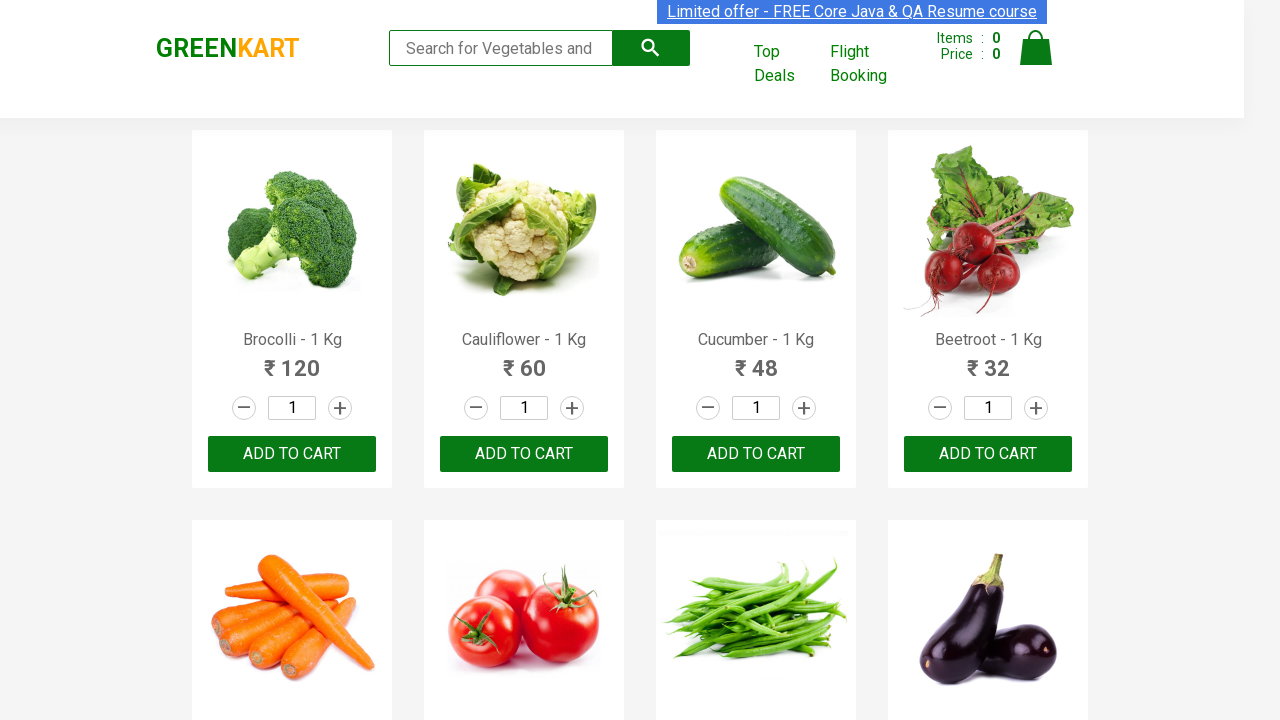

Retrieved all product names from the page
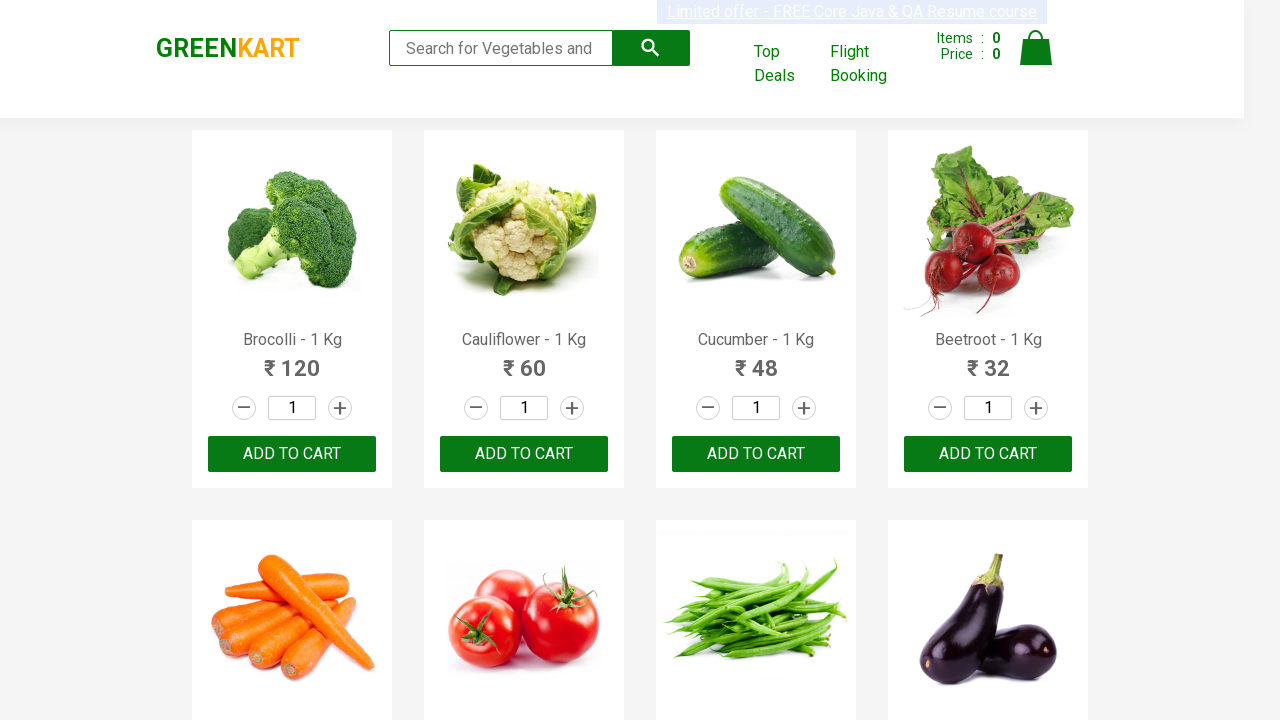

Added Brocolli to cart at (292, 454) on xpath=//div[@class='product-action']/button >> nth=0
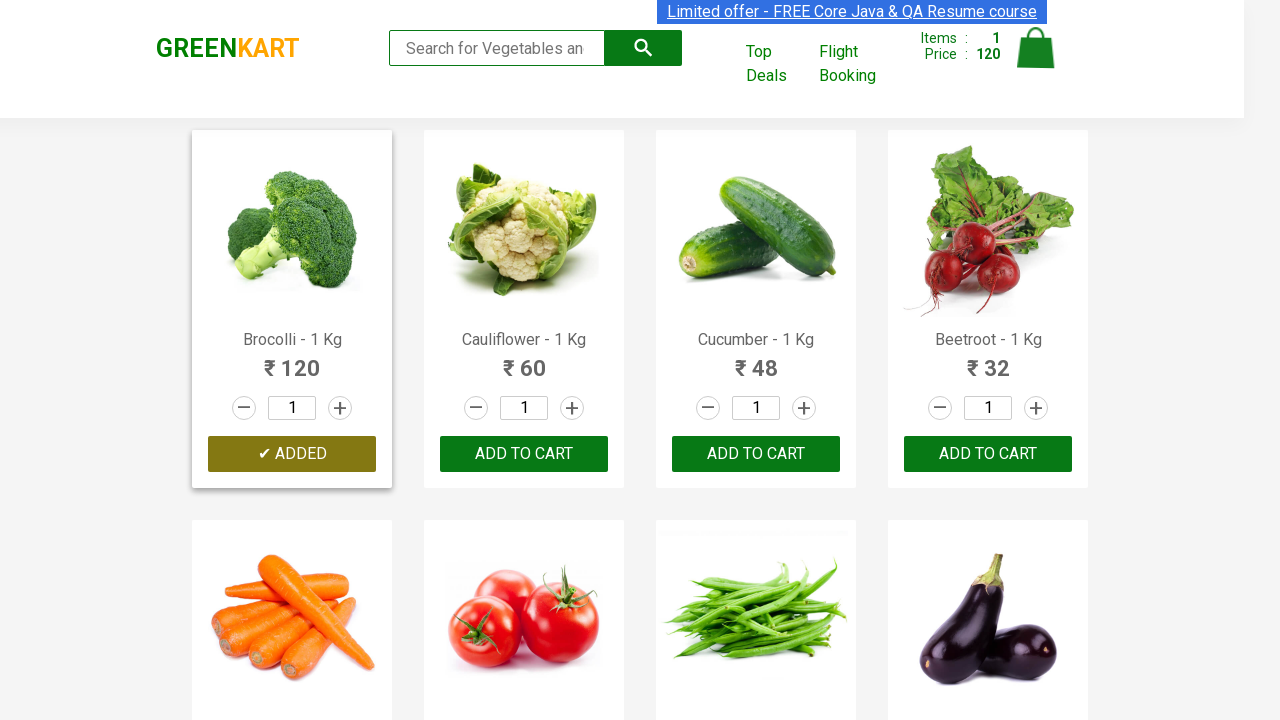

Added Cucumber to cart at (756, 454) on xpath=//div[@class='product-action']/button >> nth=2
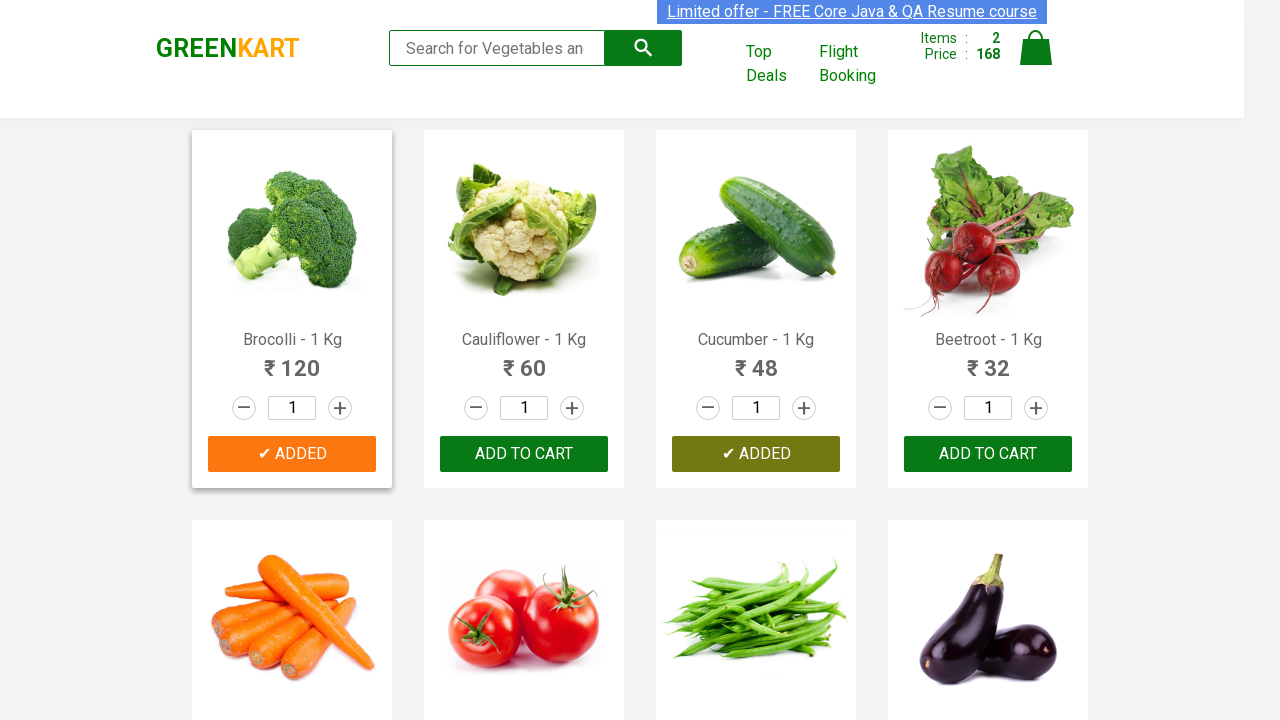

Added Beetroot to cart at (988, 454) on xpath=//div[@class='product-action']/button >> nth=3
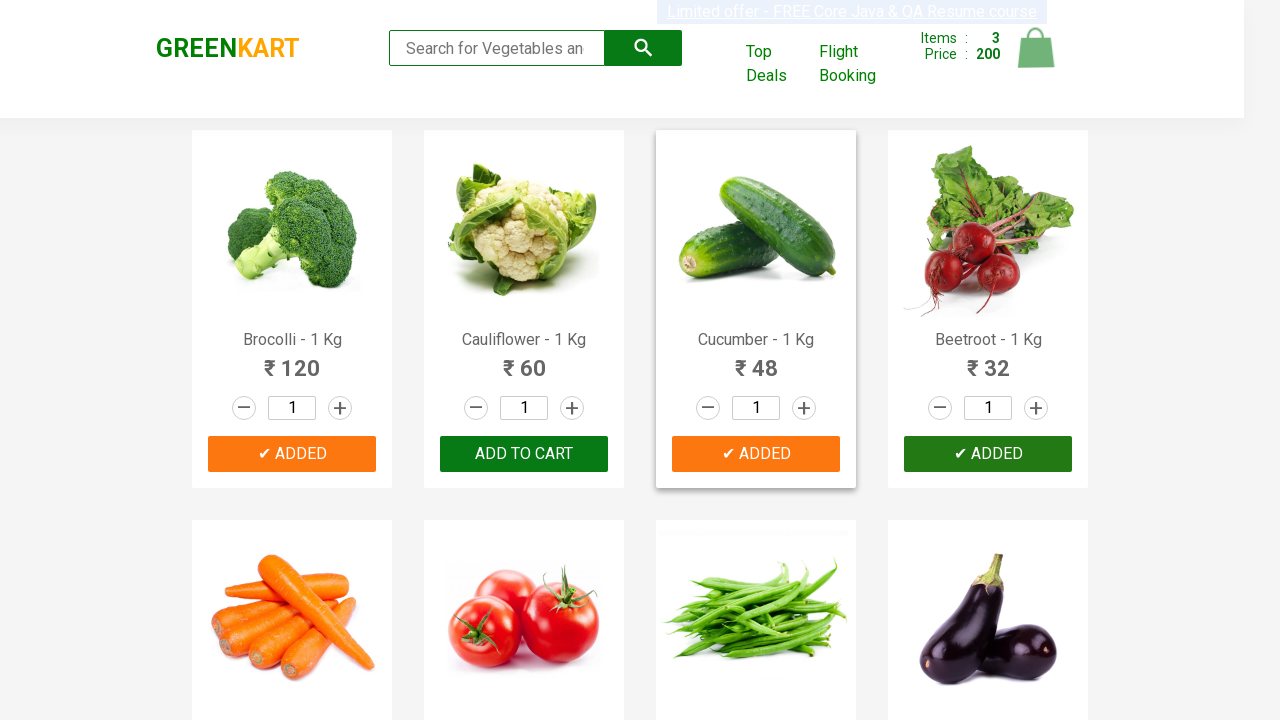

Clicked on cart icon to view cart at (1036, 48) on img[alt='Cart']
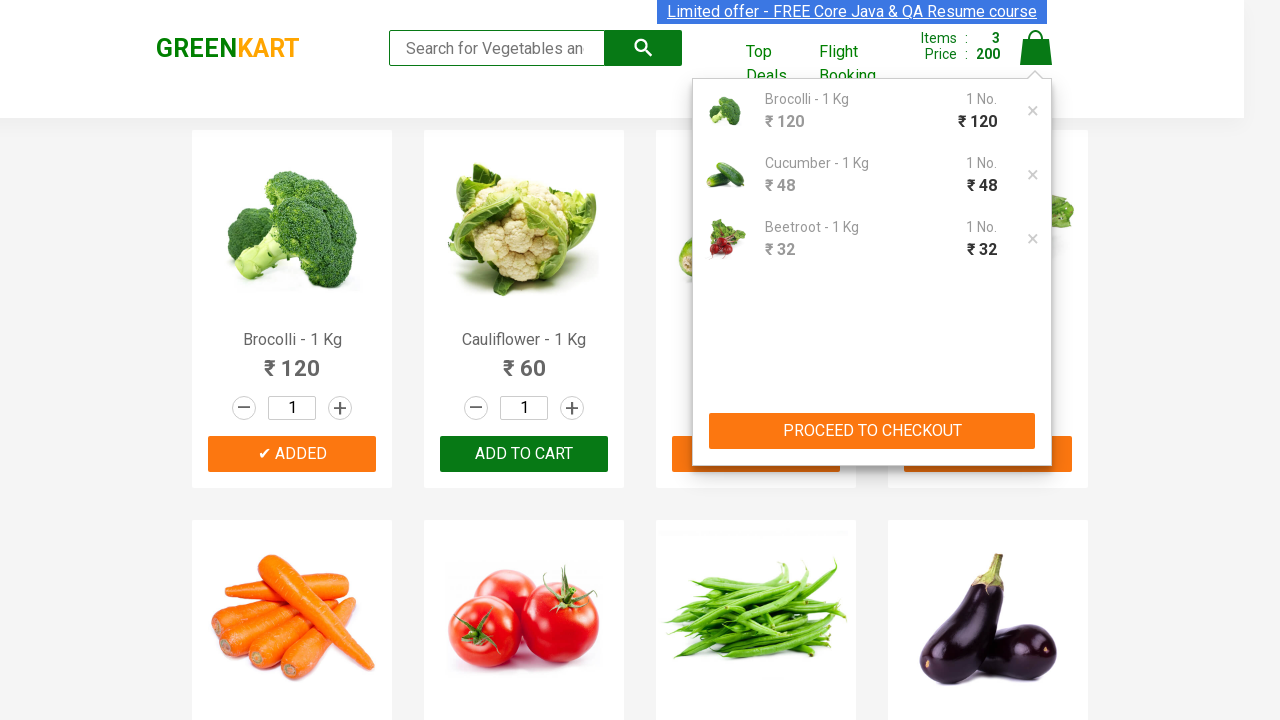

Clicked PROCEED TO CHECKOUT button at (872, 431) on xpath=//button[contains(text(),'PROCEED TO CHECKOUT')]
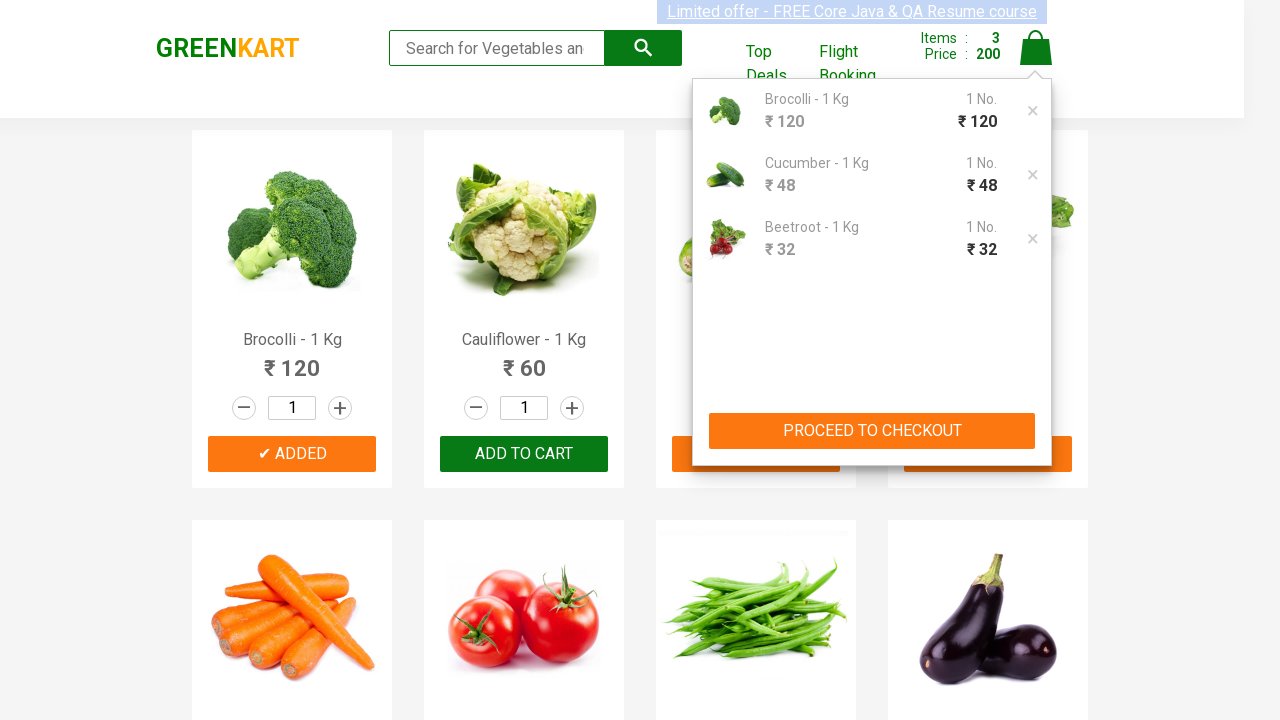

Entered promo code 'rahulshettyacademy' on input.promoCode
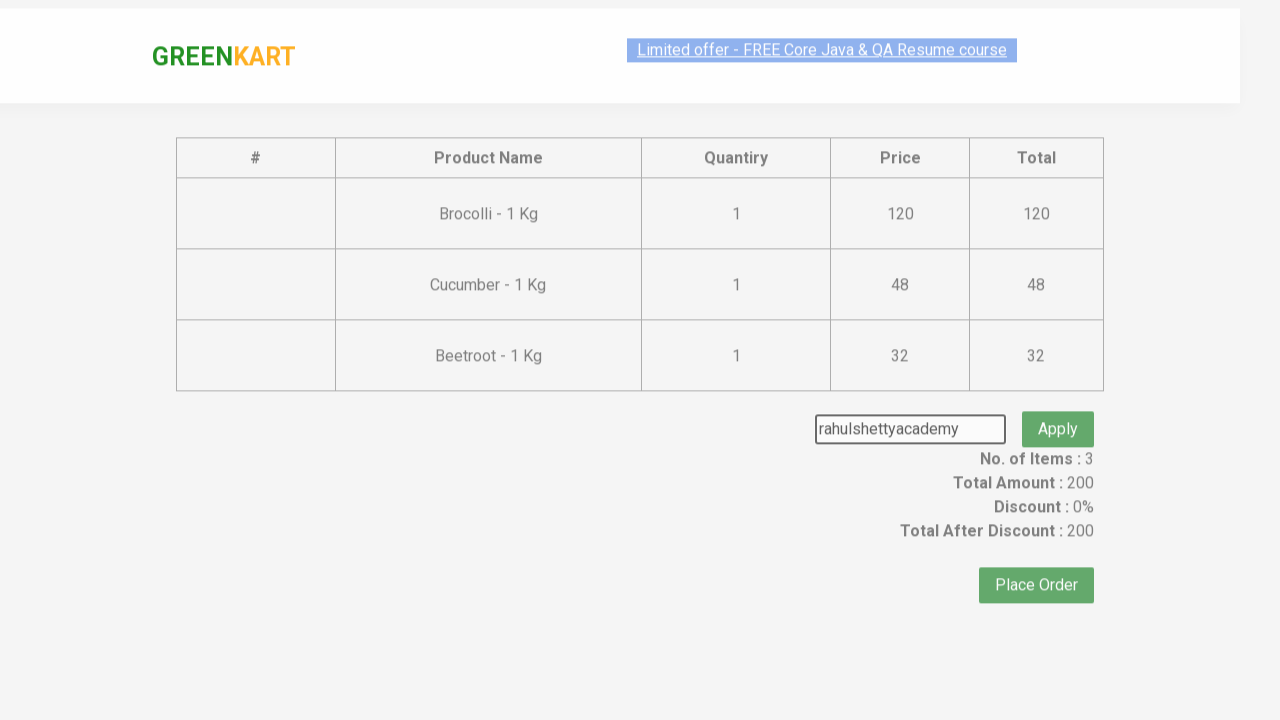

Clicked button to apply promo code at (1058, 406) on .promoBtn
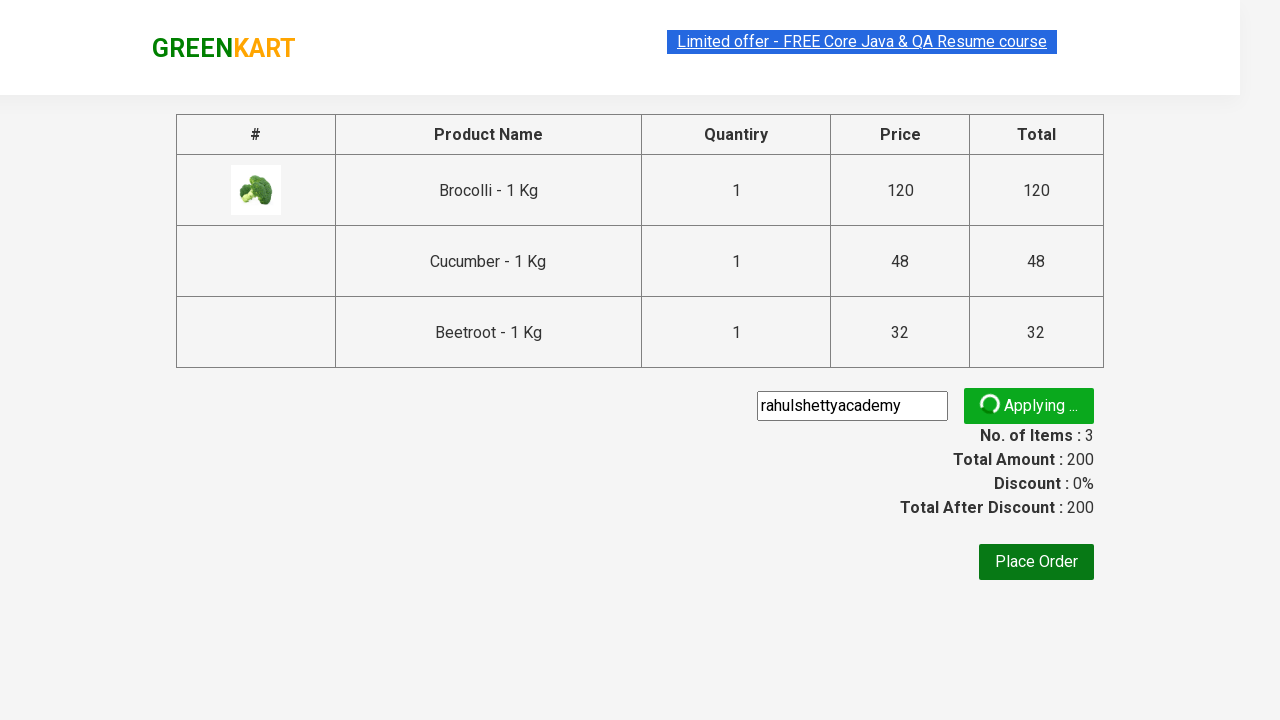

Waited for promo code application confirmation
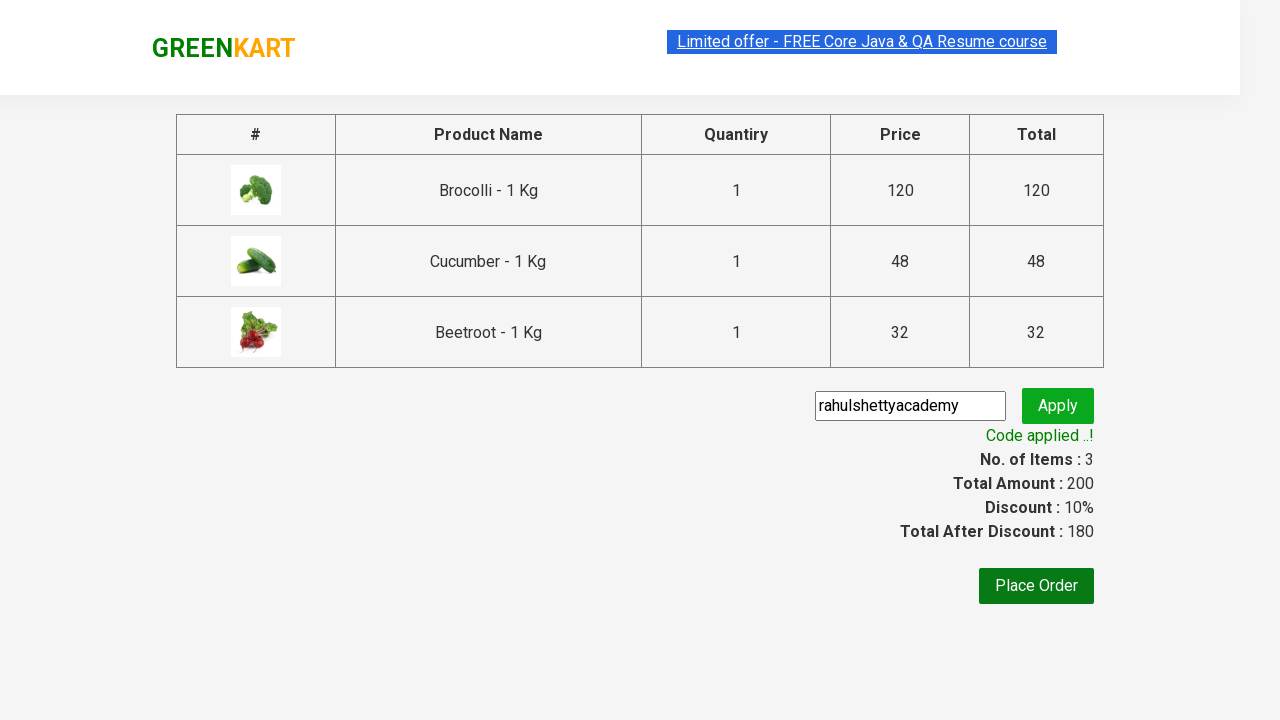

Retrieved promo message: Code applied ..!
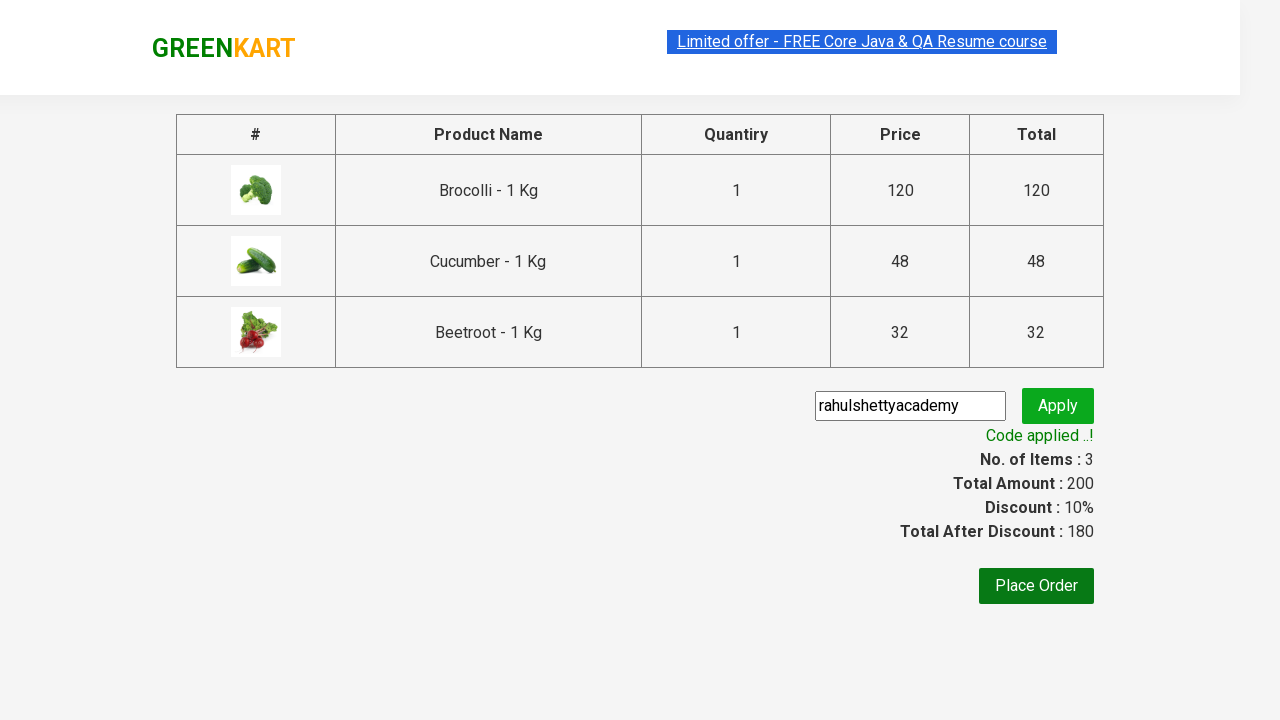

Clicked Place Order button to complete purchase at (1036, 586) on xpath=//button[text()='Place Order']
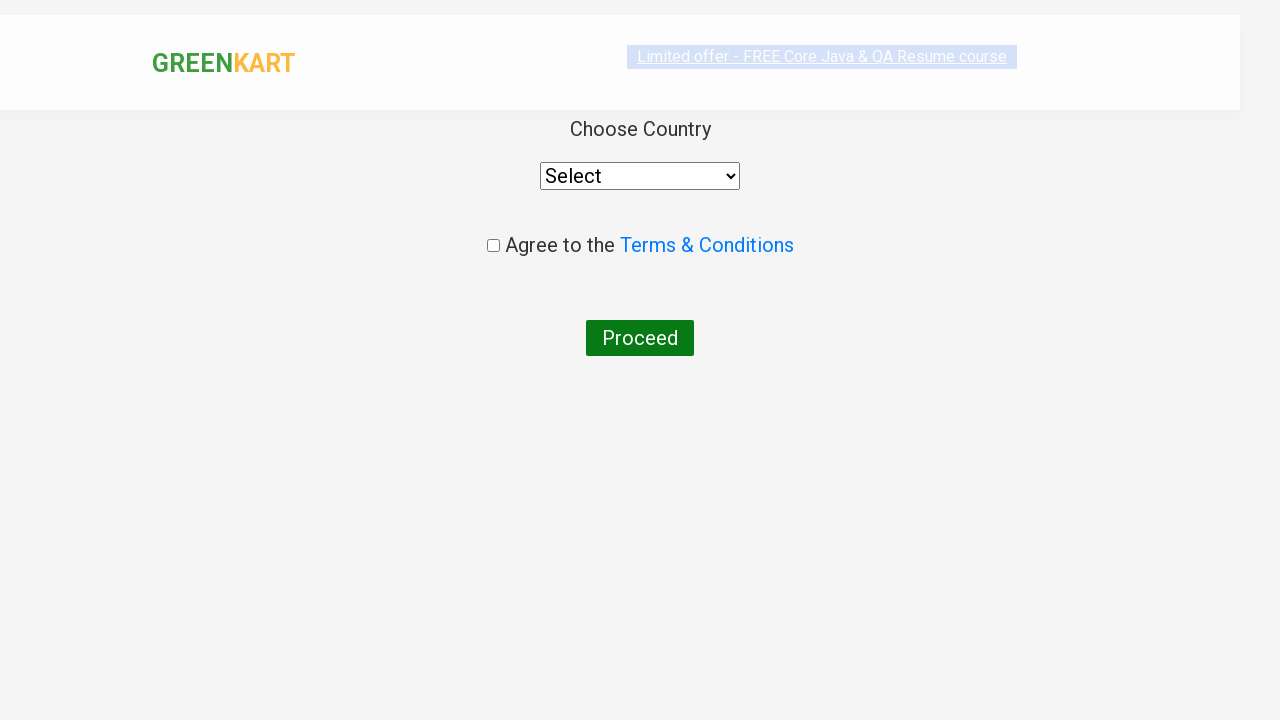

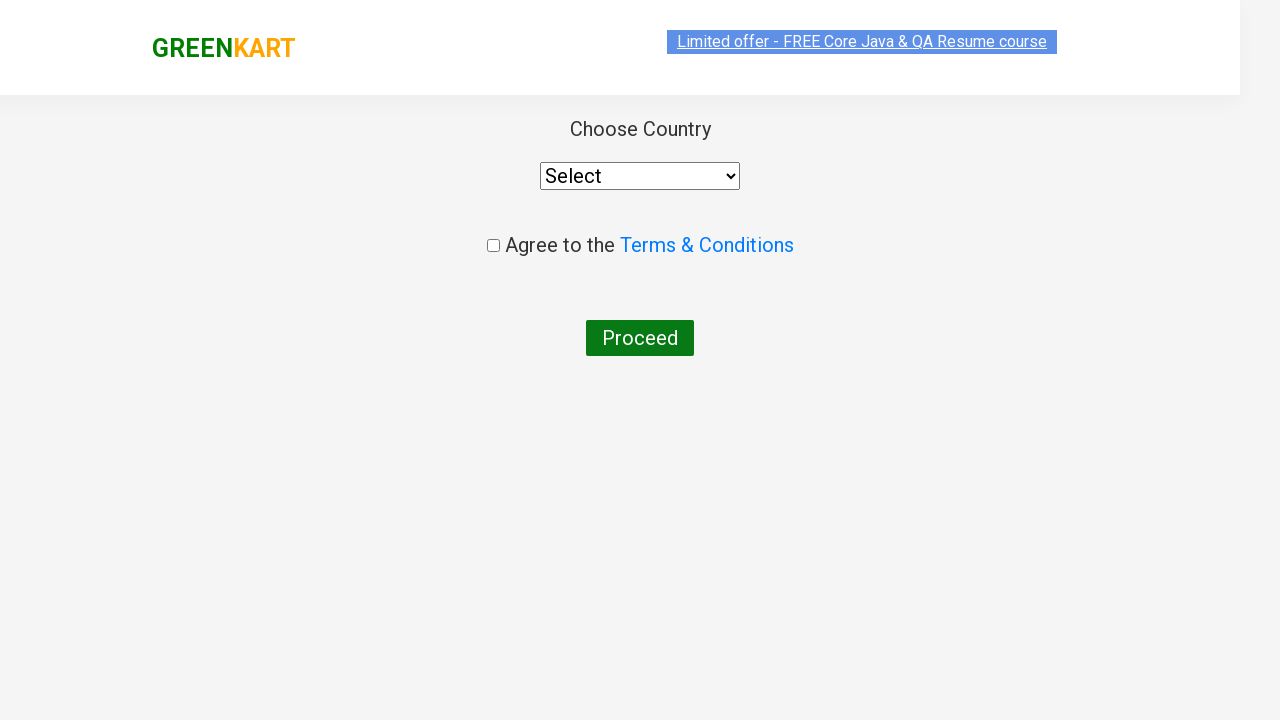